Tests NuGet package search functionality by searching for "selenium" and verifying that search results are displayed with package titles, descriptions, and tags.

Starting URL: https://nuget.org

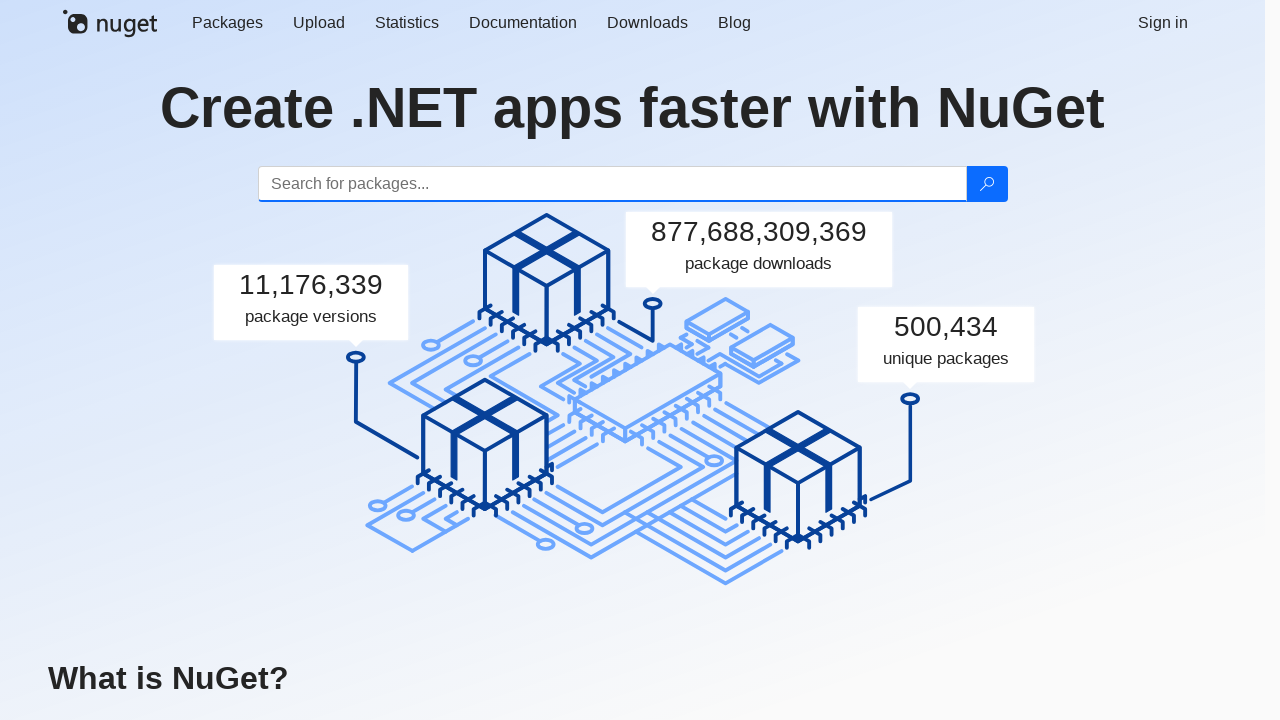

Filled search box with 'selenium' on #search
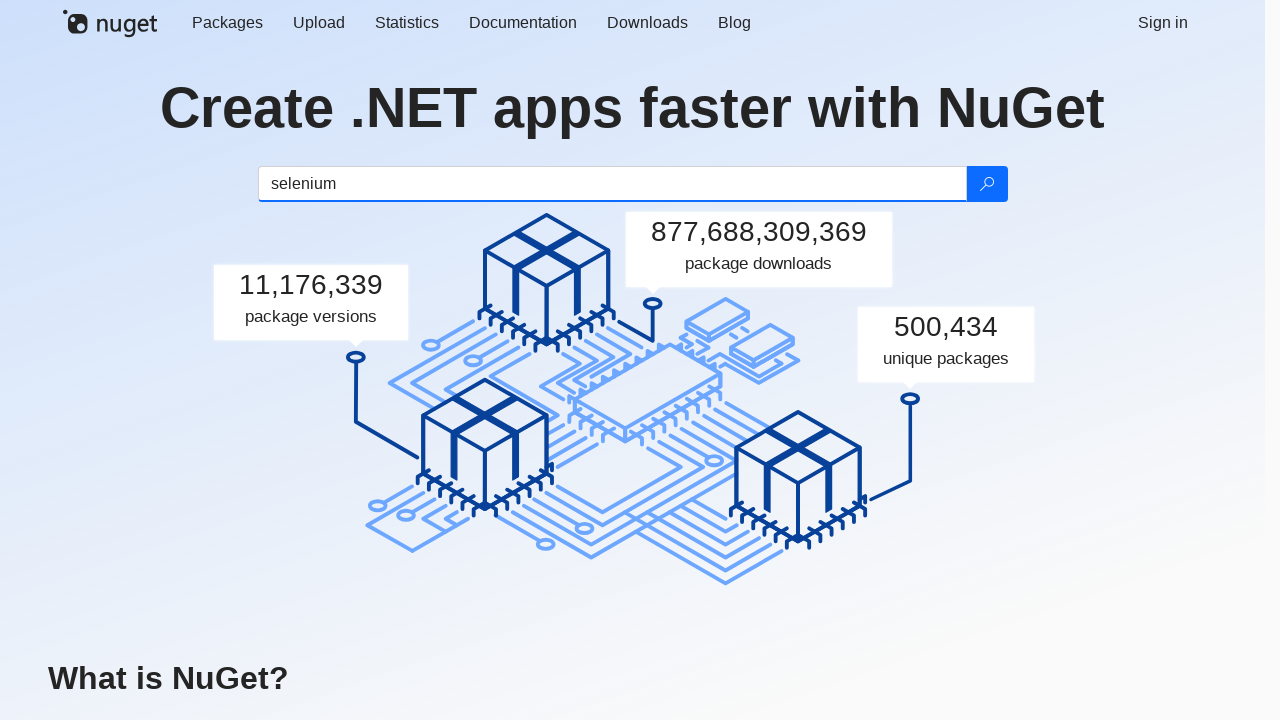

Clicked search button to search for selenium at (986, 184) on .btn-search
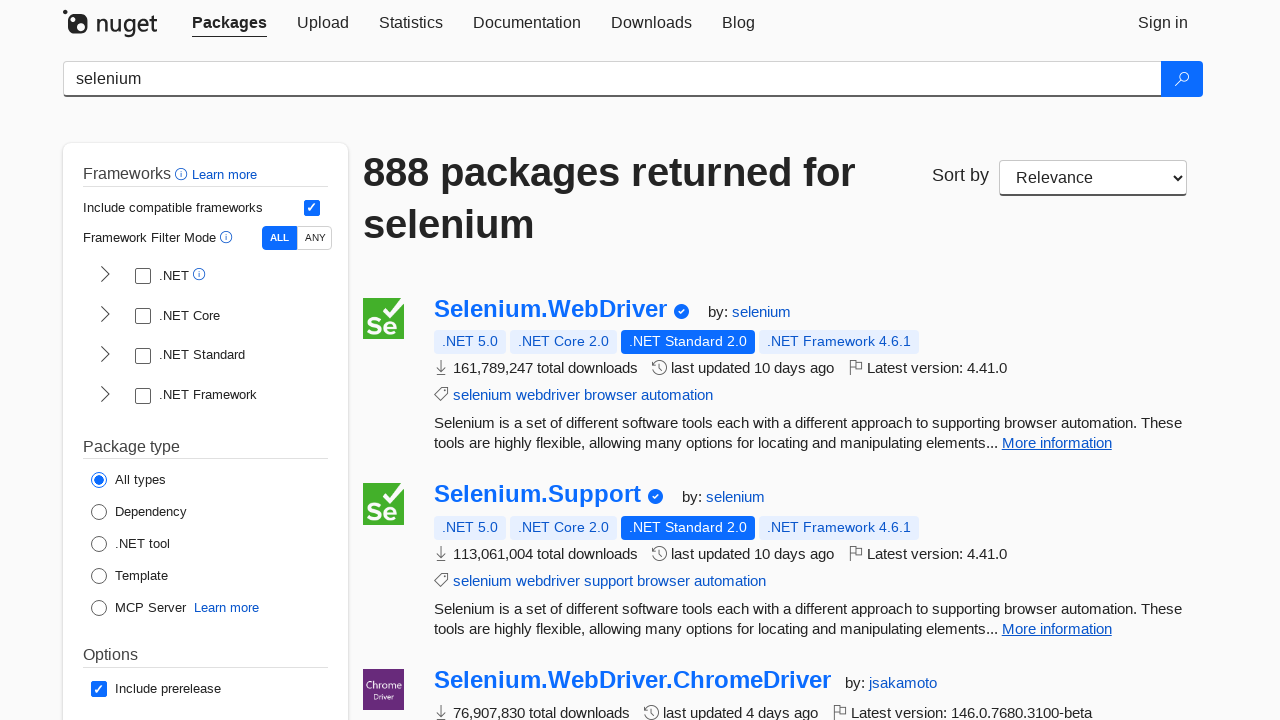

Search results loaded with package elements
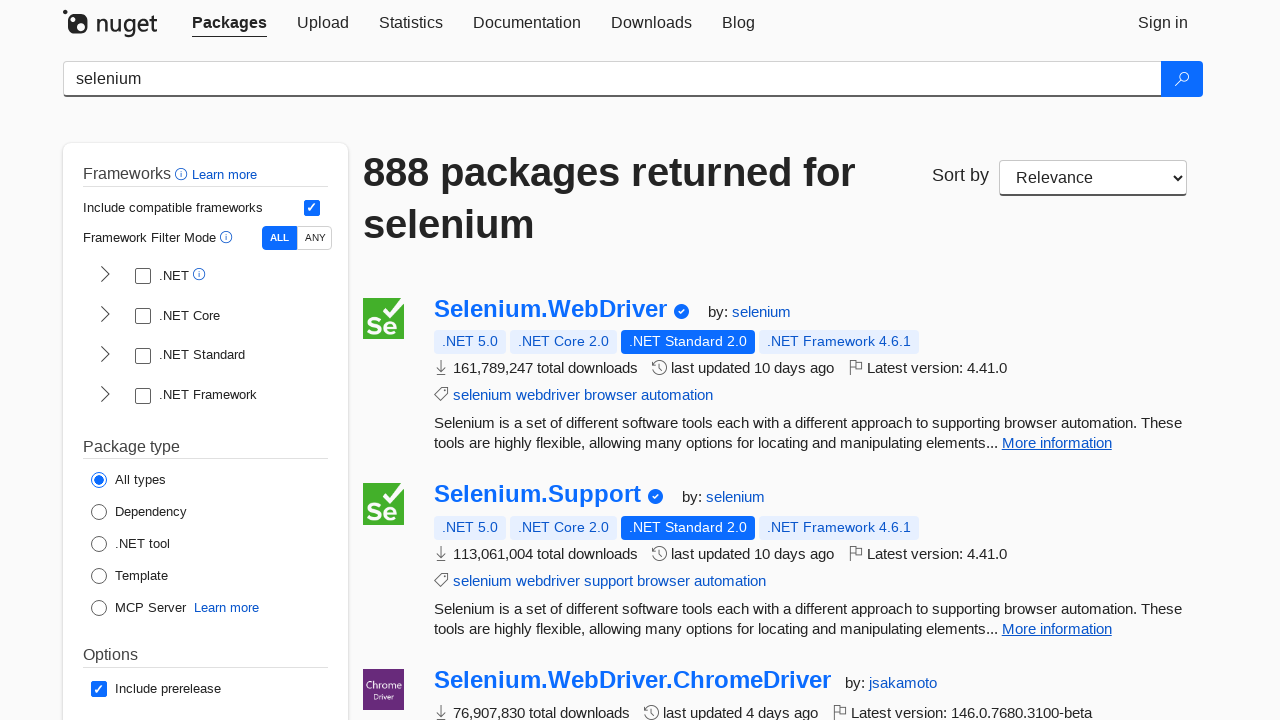

Verified first package result is displayed with title, description, and tags
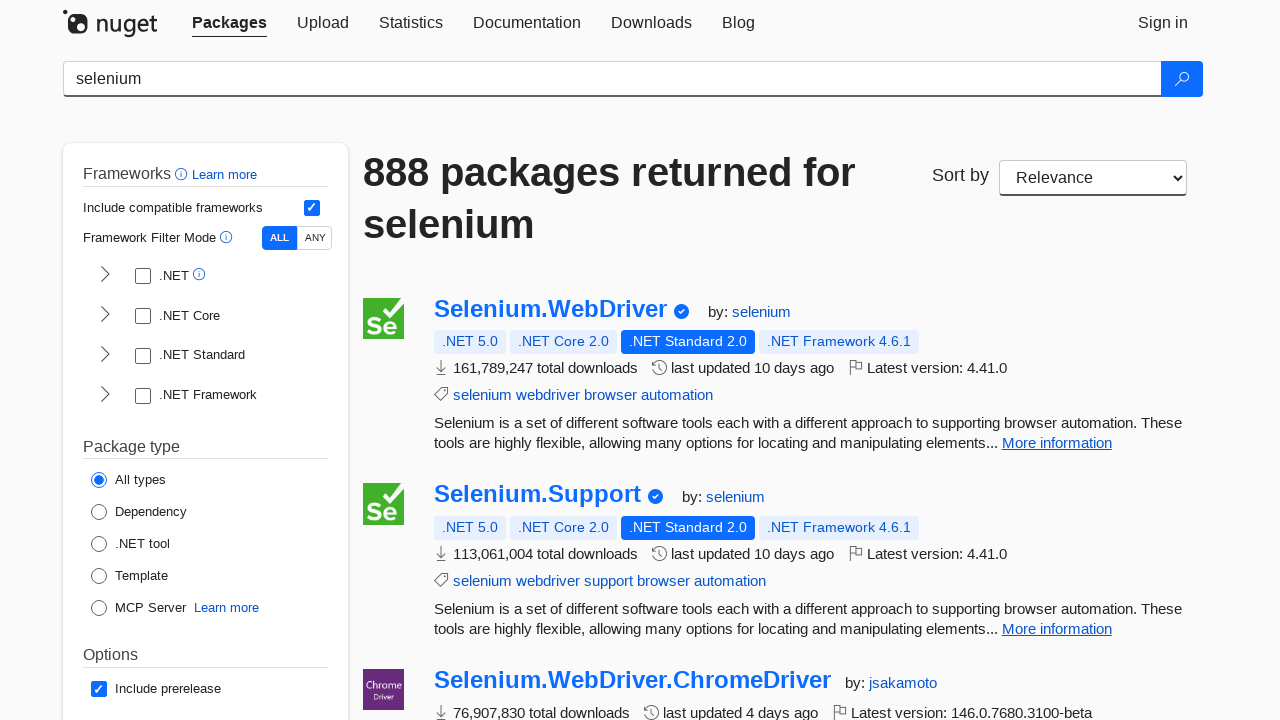

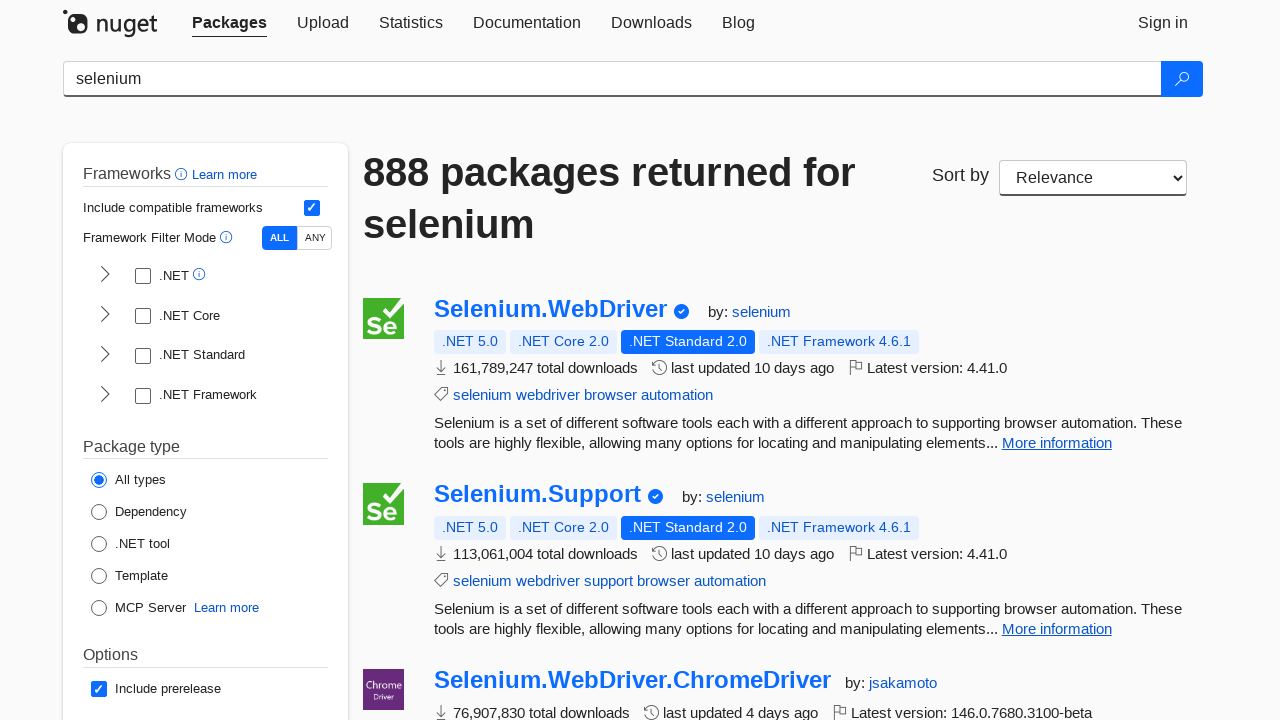